Tests that the prompt dialog contains the expected text "What is your tool of choice?"

Starting URL: https://www.selenium.dev/documentation/webdriver/browser/alerts/

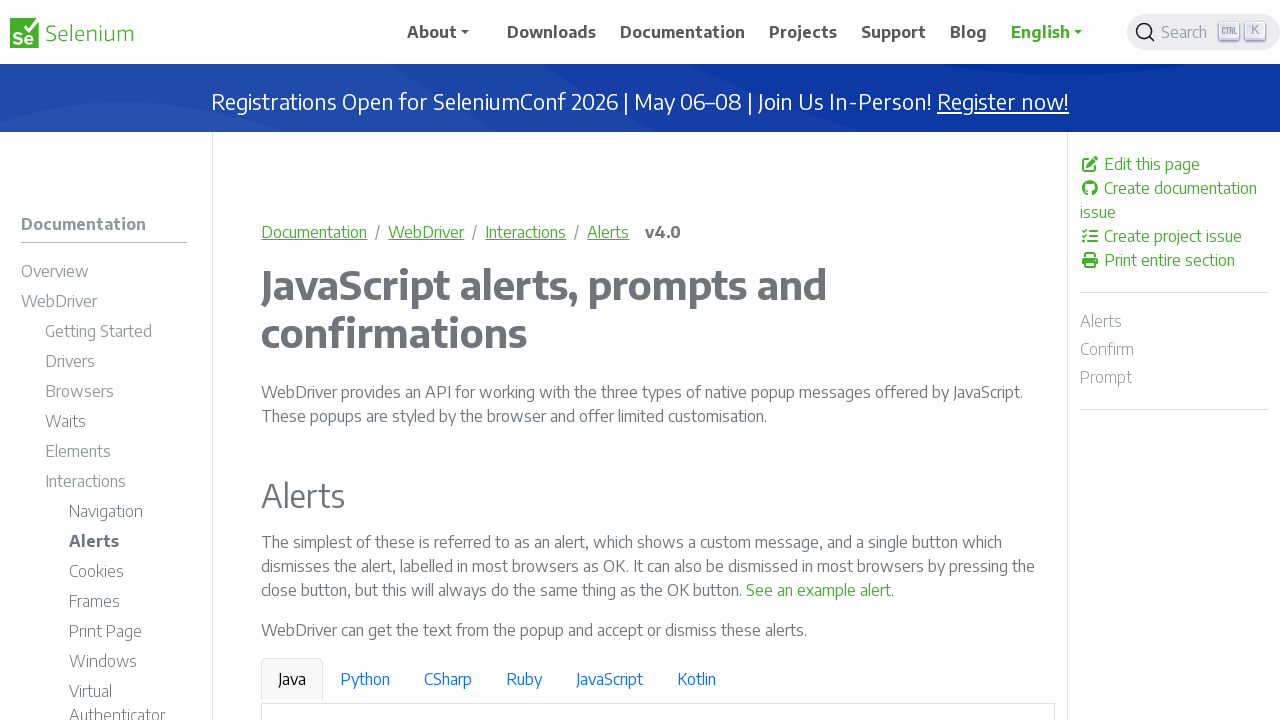

Navigated to Selenium WebDriver alerts documentation page
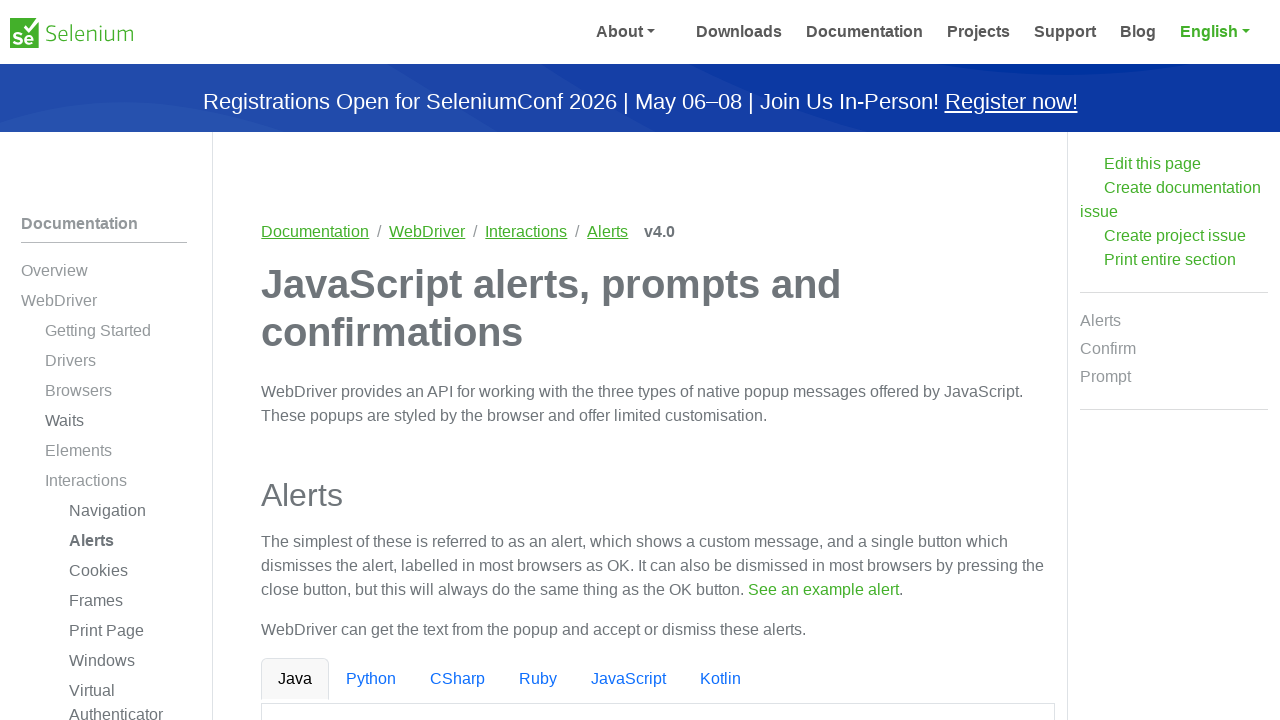

Clicked link to trigger prompt dialog at (627, 360) on text='See a sample prompt'
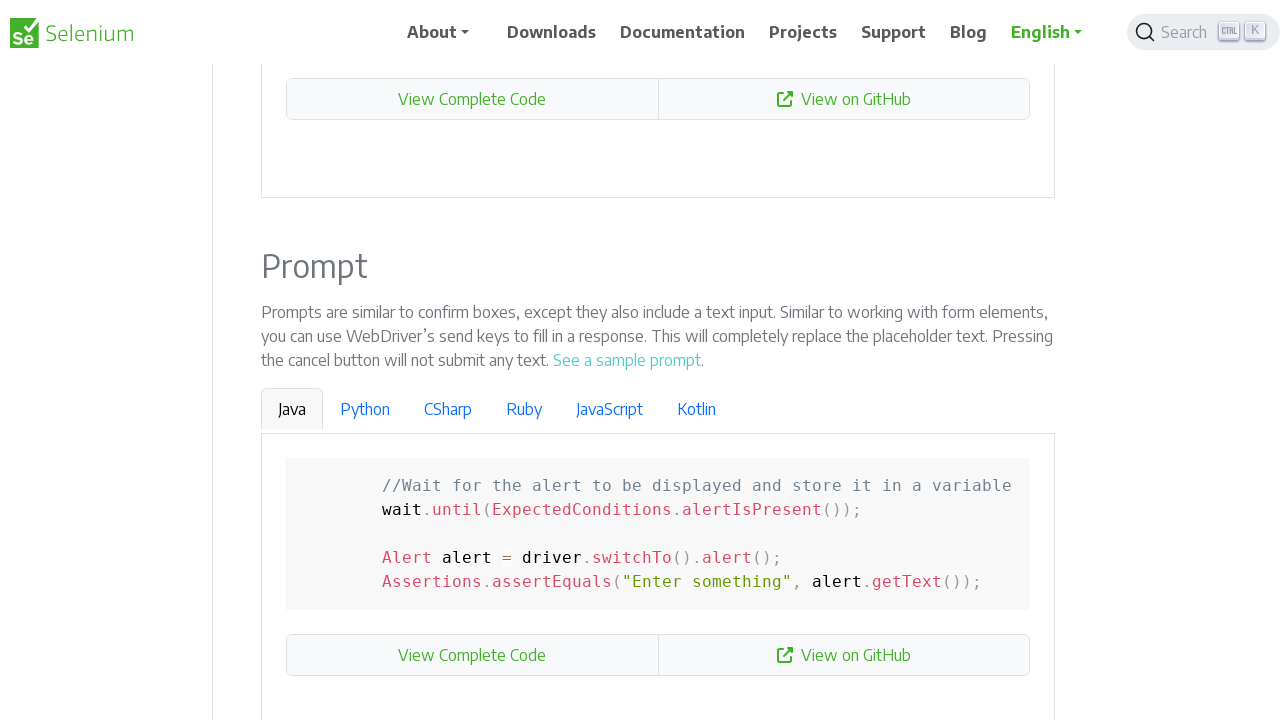

Set up dialog handler and verified prompt text is 'What is your tool of choice?'
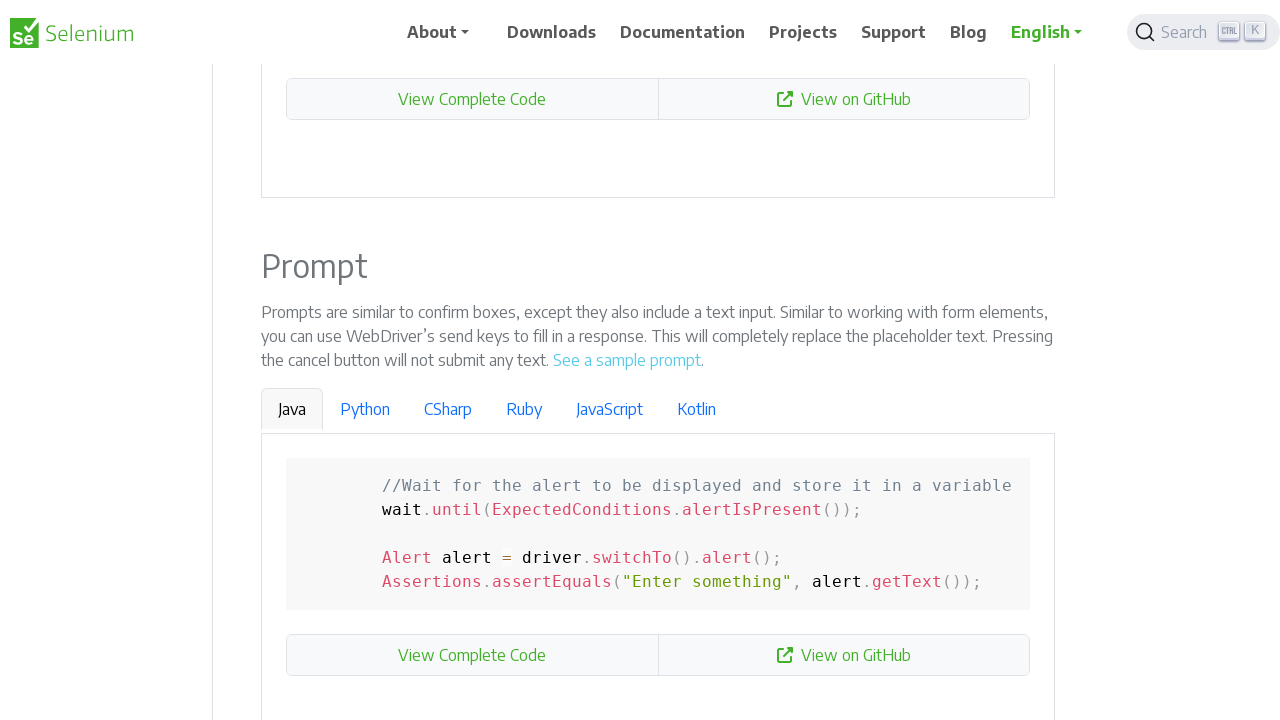

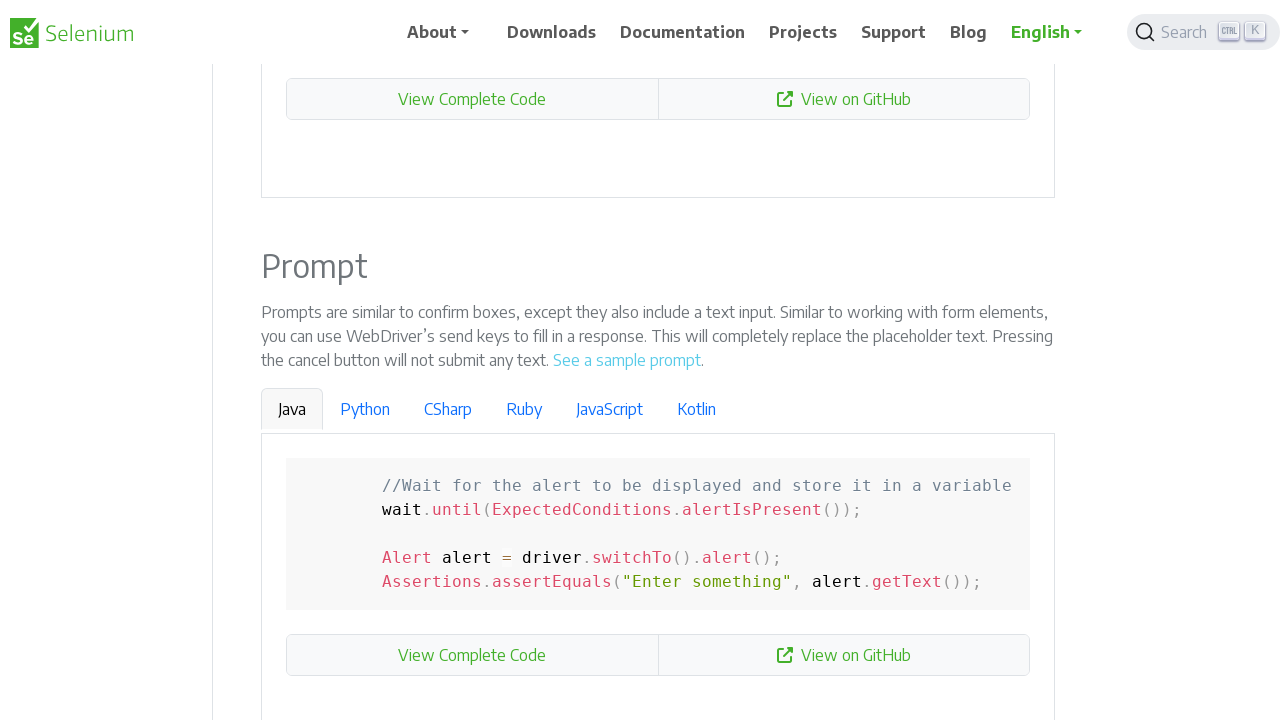